Tests the enable button functionality by clicking it, waiting for loading to complete, and verifying the input box becomes enabled with success message

Starting URL: https://practice.cydeo.com/dynamic_controls

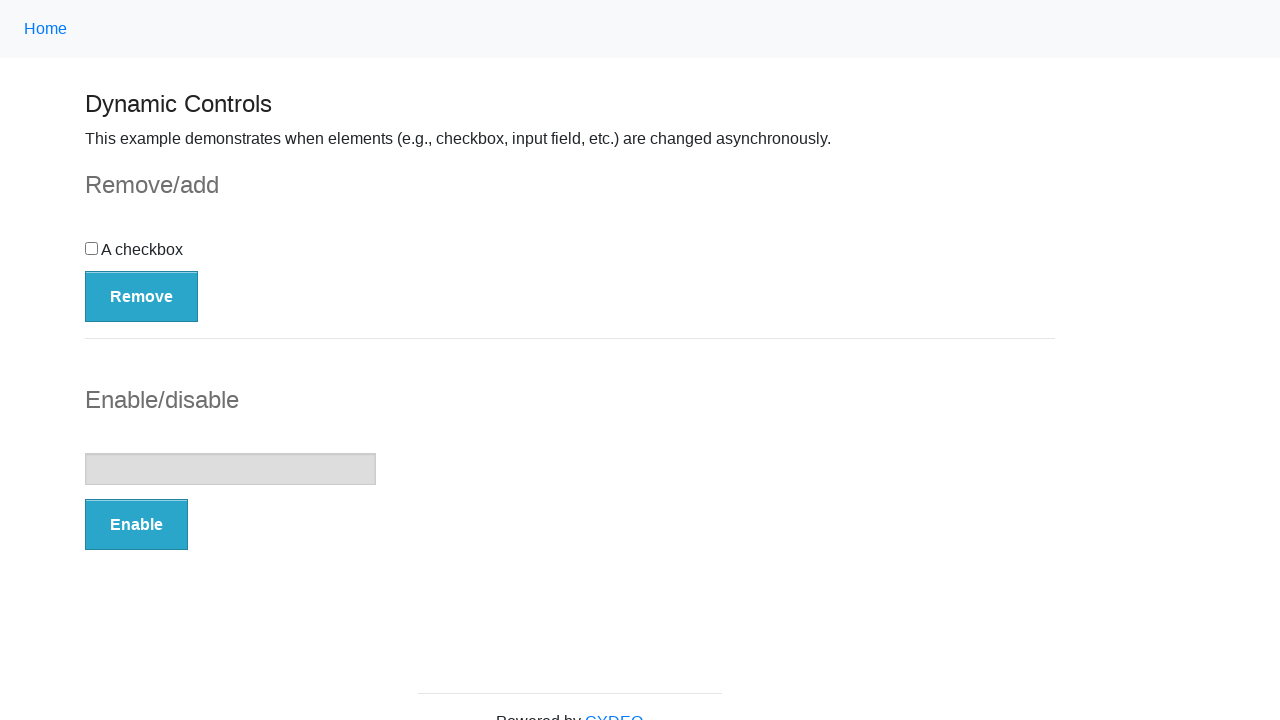

Verified input box is initially disabled
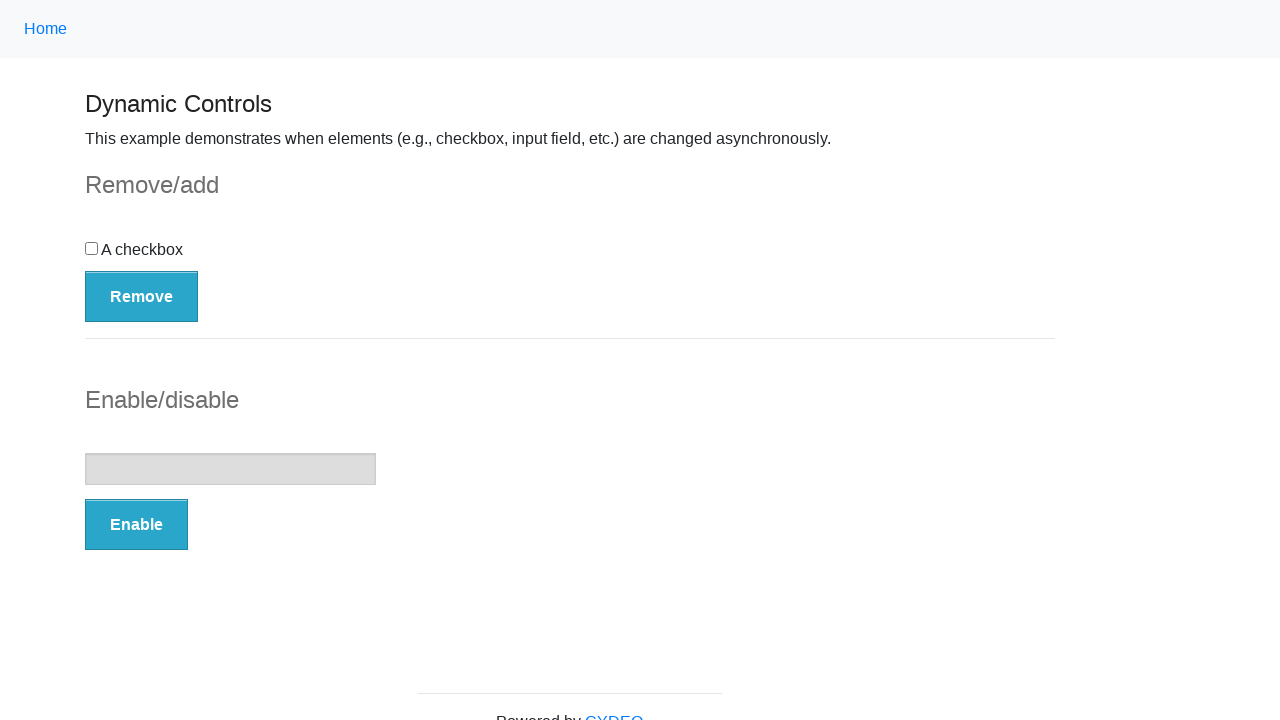

Clicked the Enable button at (136, 525) on button:has-text('Enable')
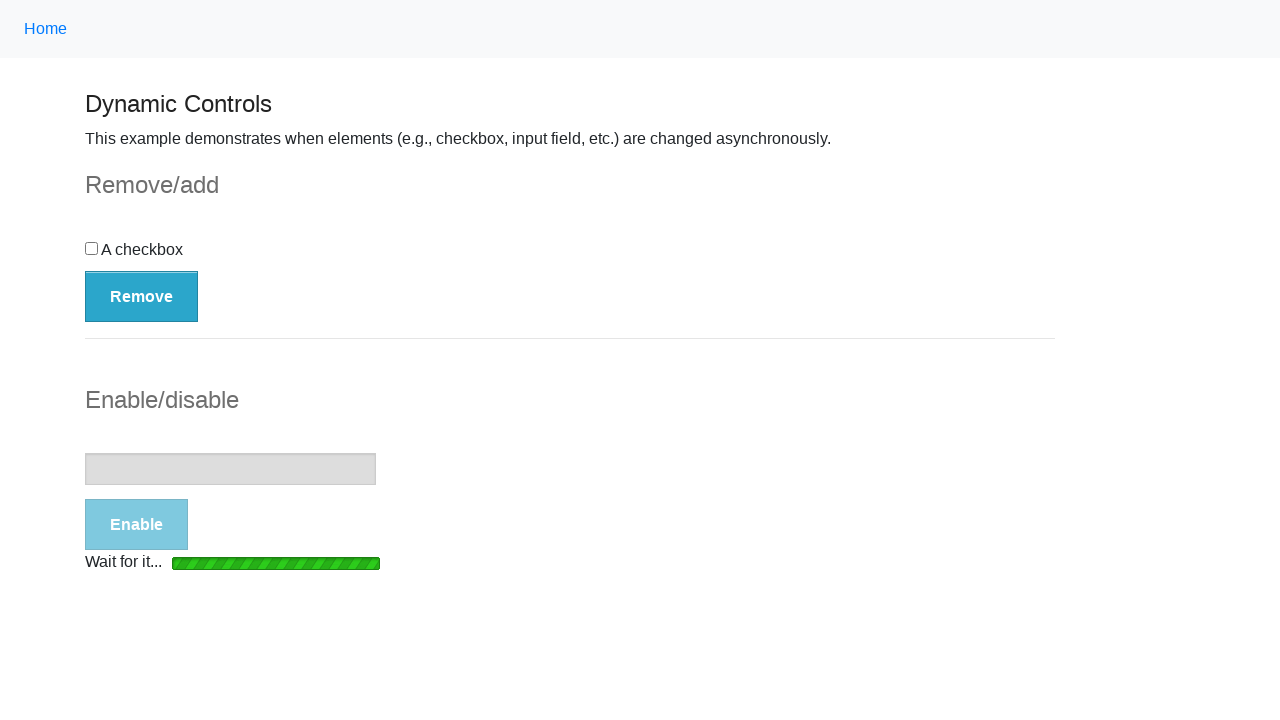

Loading bar disappeared, waiting completed
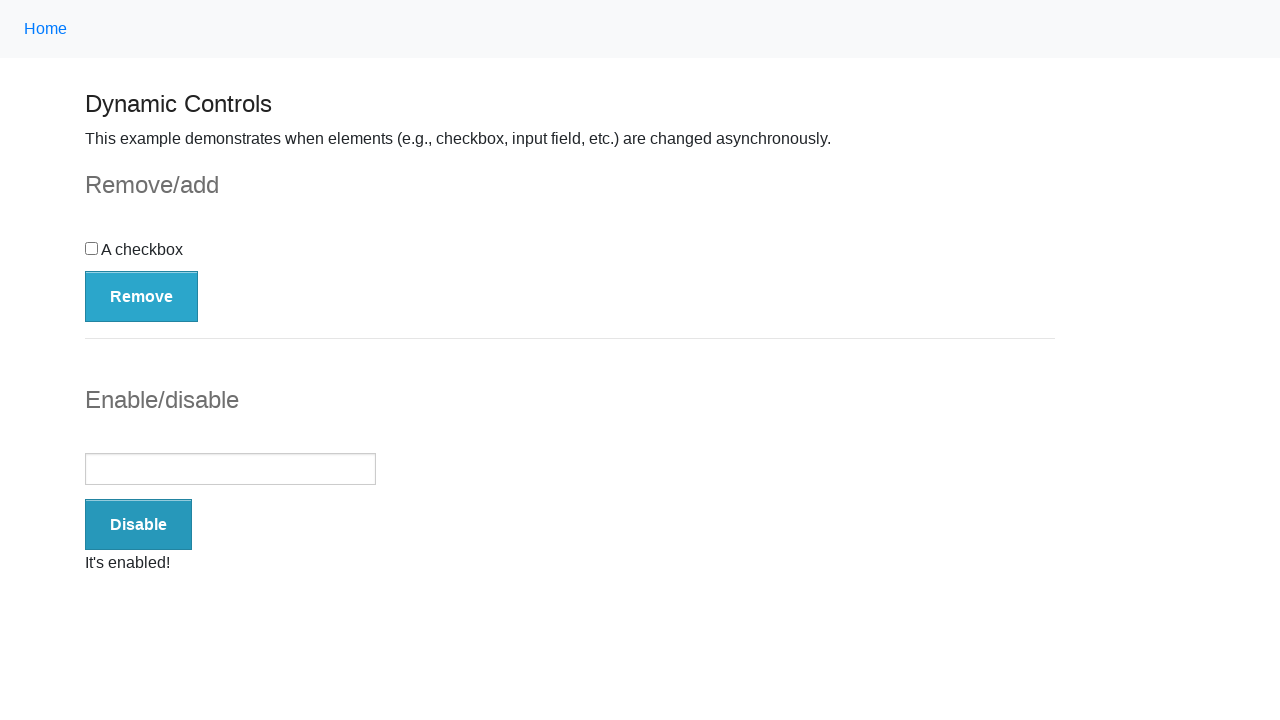

Verified input box is now enabled
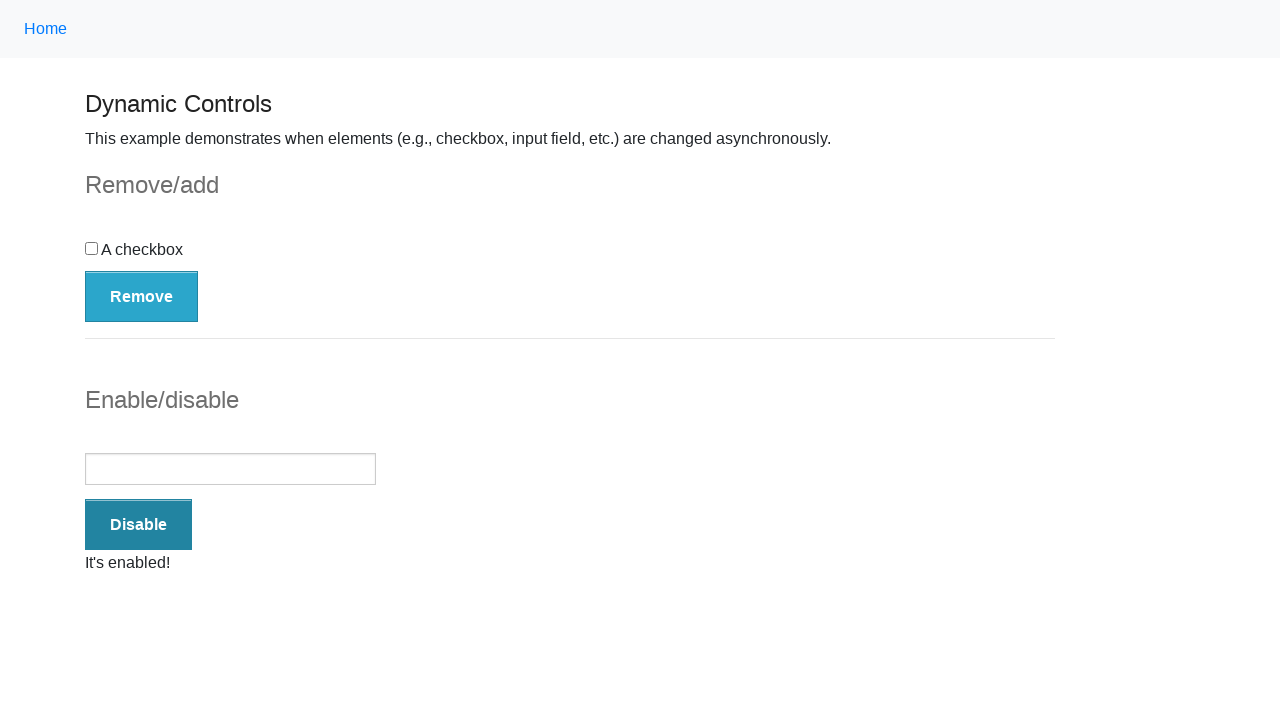

Verified success message is visible
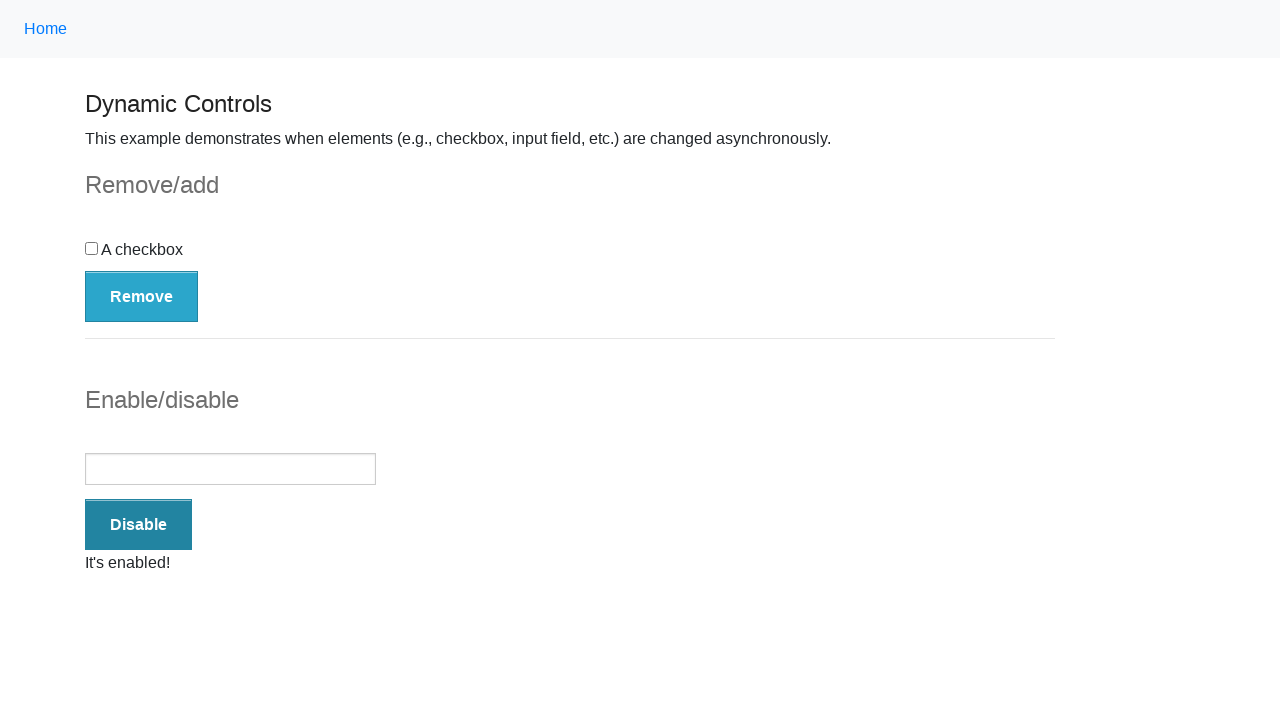

Verified success message text is 'It's enabled!'
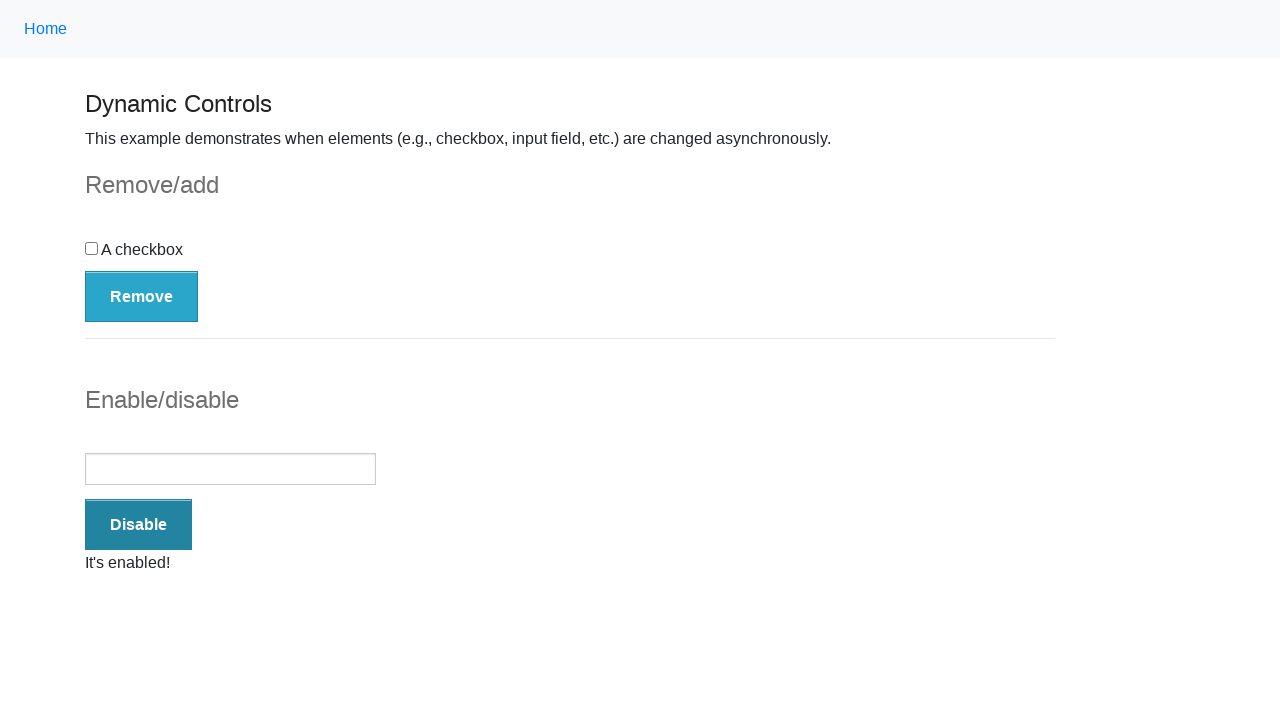

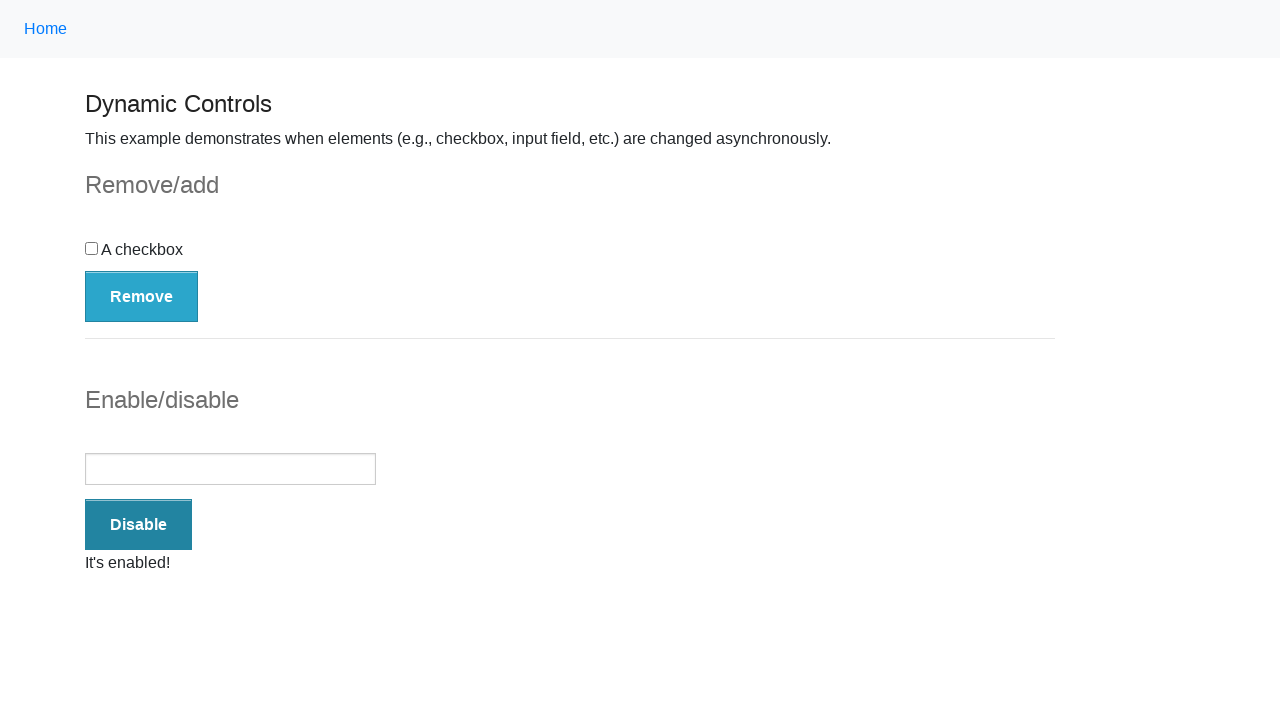